Tests dynamic loading by clicking start button and waiting for result text to become visible.

Starting URL: https://automationfc.github.io/dynamic-loading/

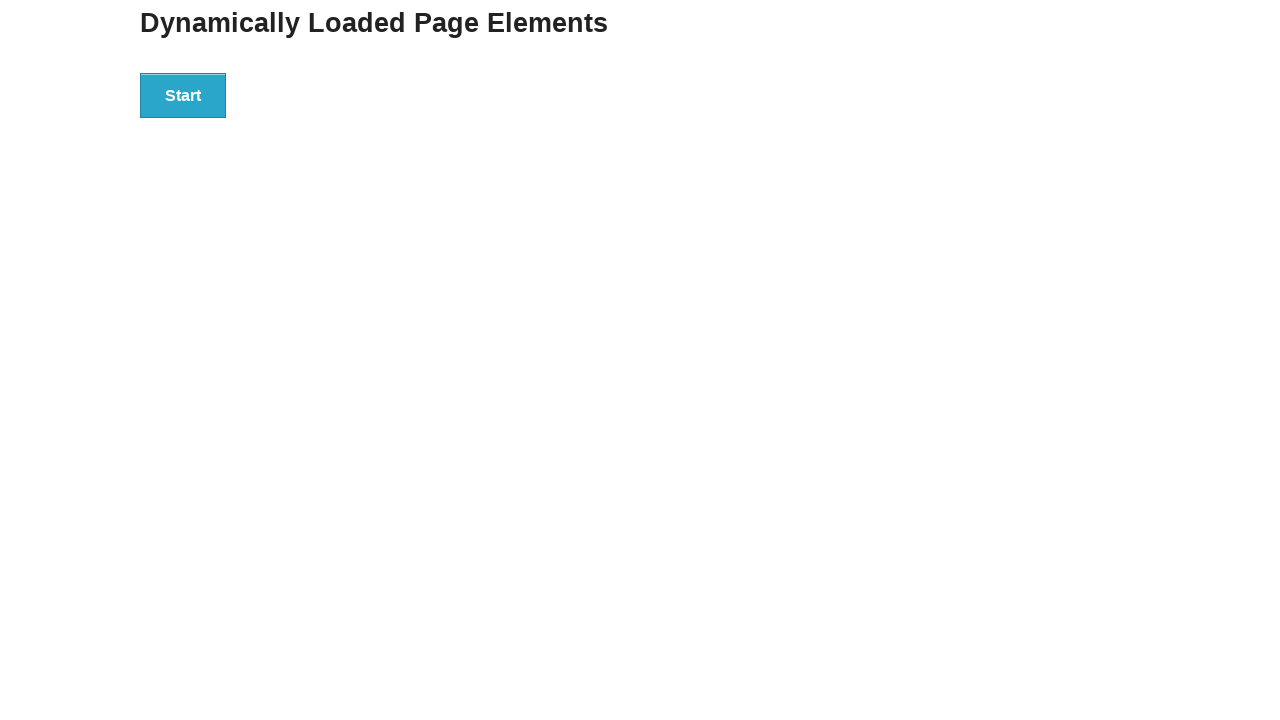

Waited for start button to become visible
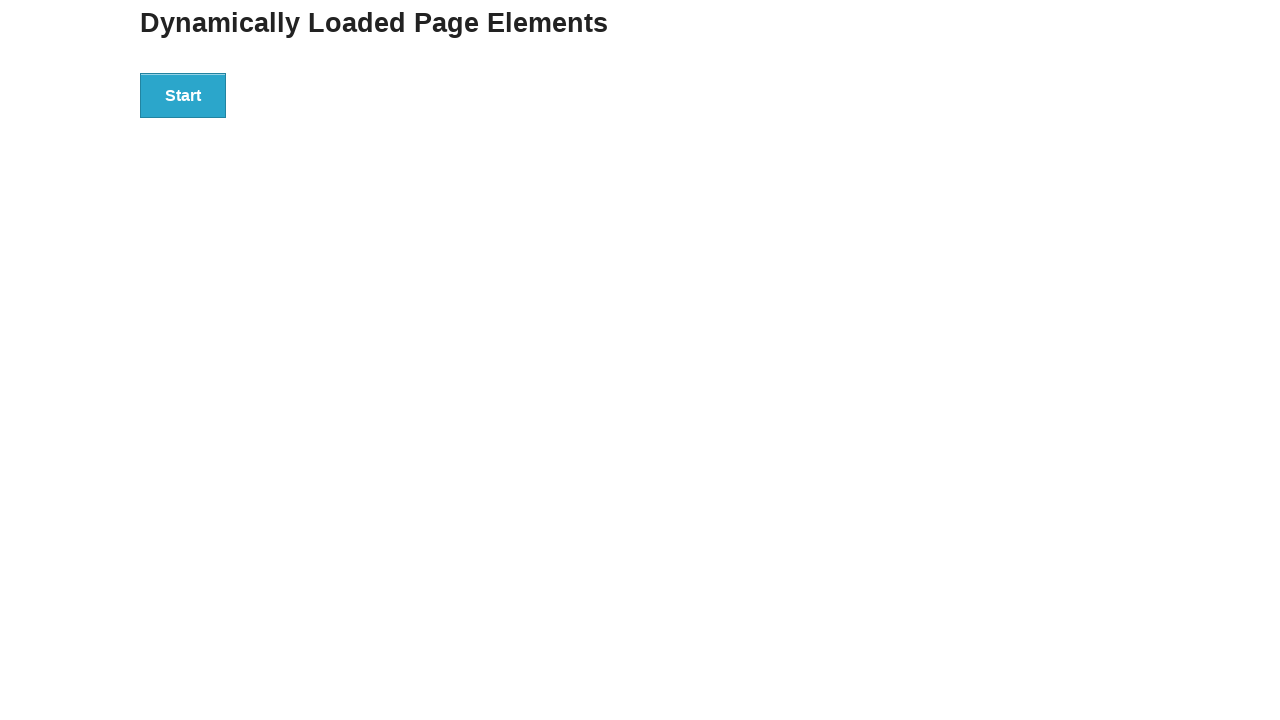

Clicked the start button to trigger dynamic loading at (183, 95) on div#start > button
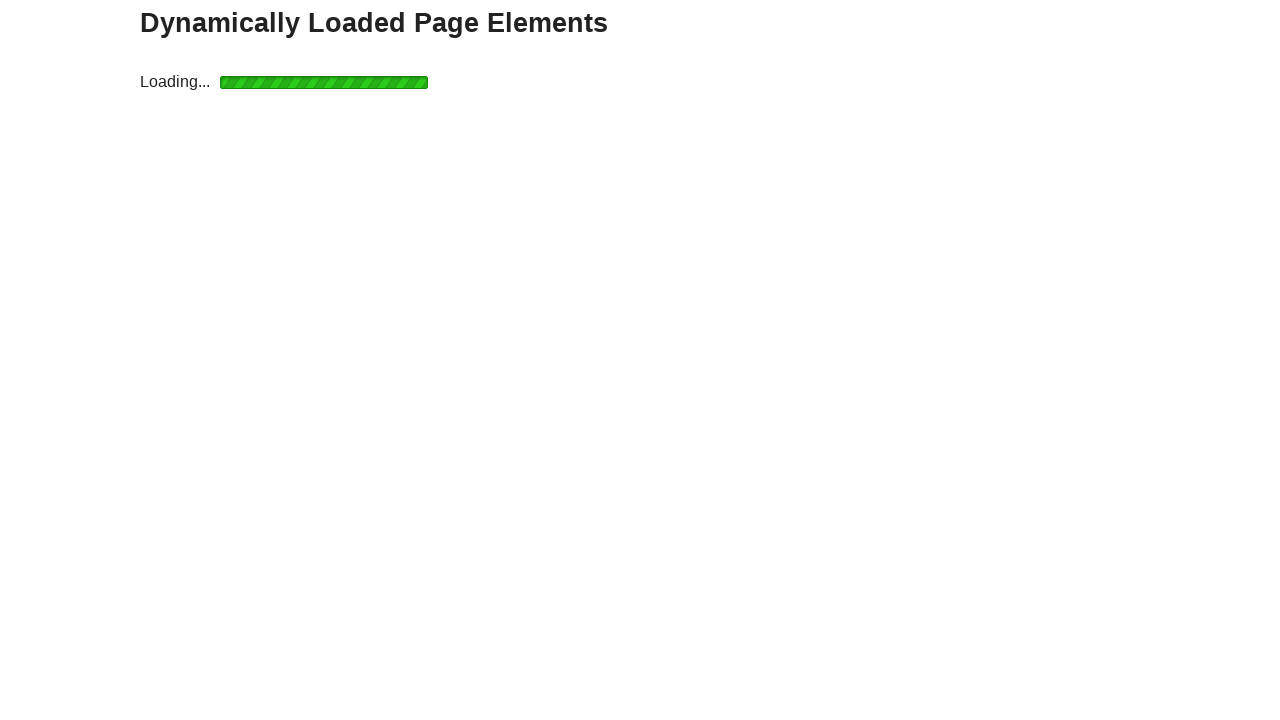

Waited for result text to become visible after dynamic loading
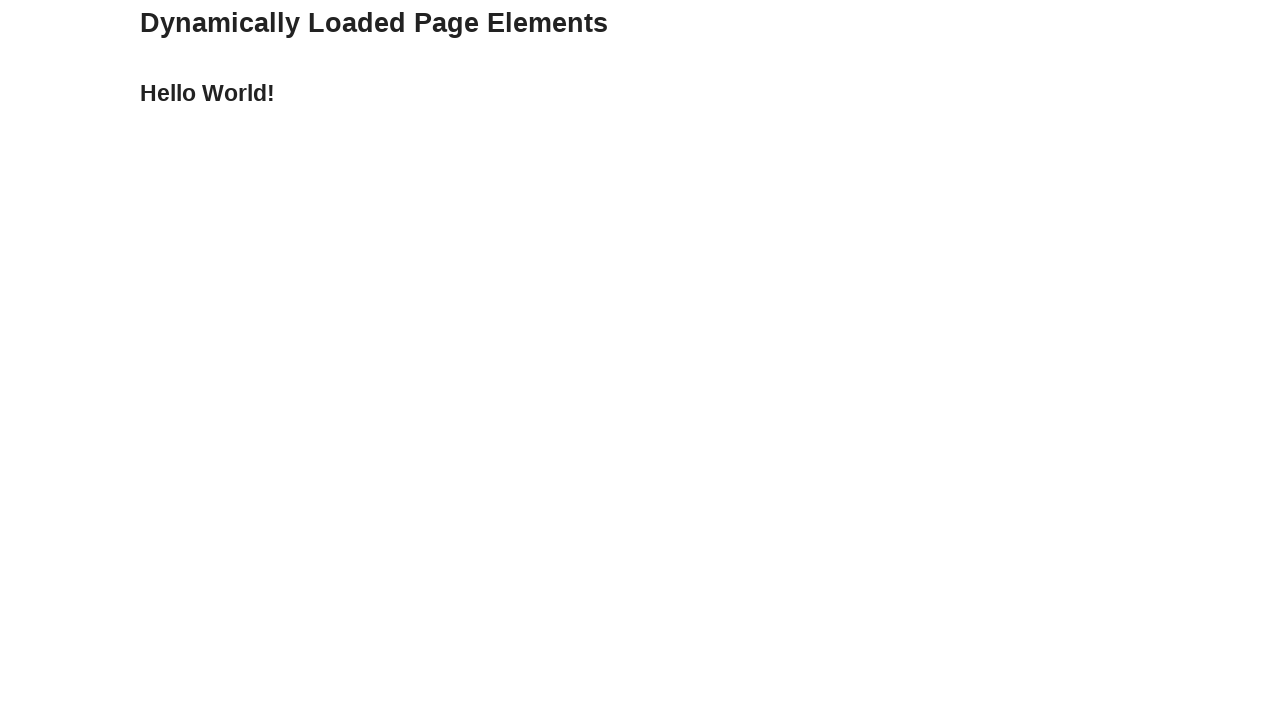

Verified result text equals 'Hello World!'
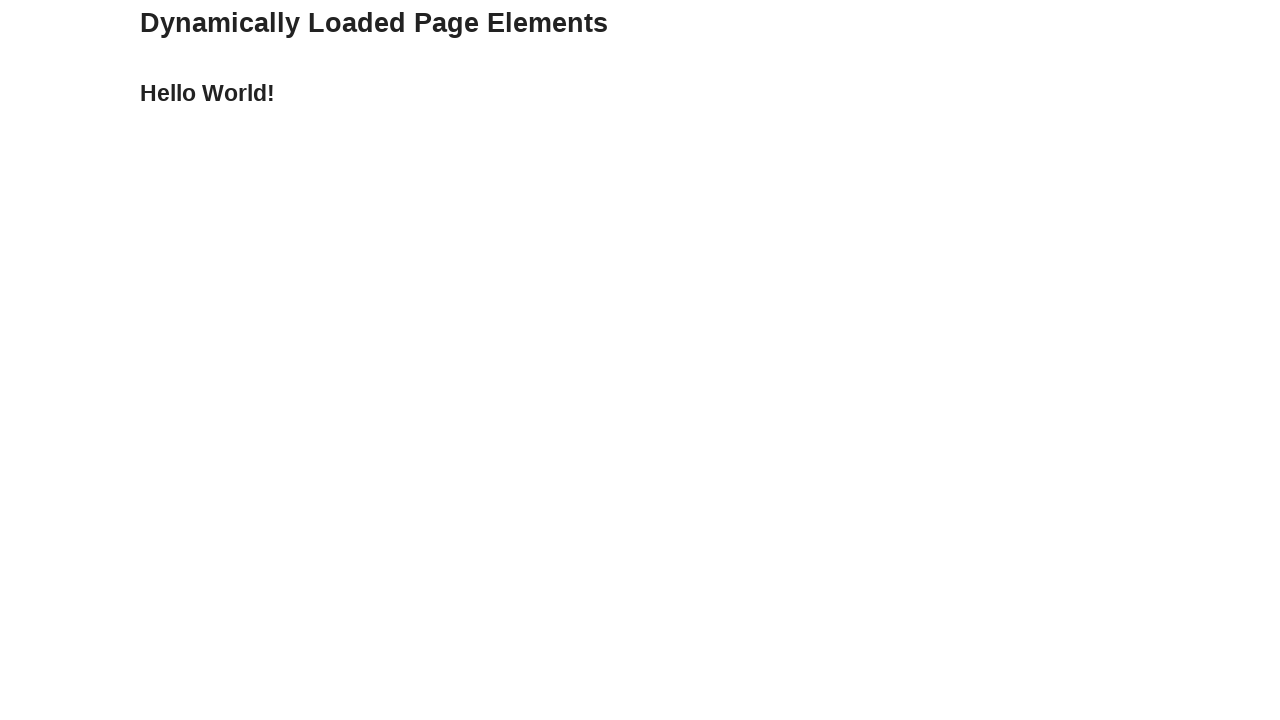

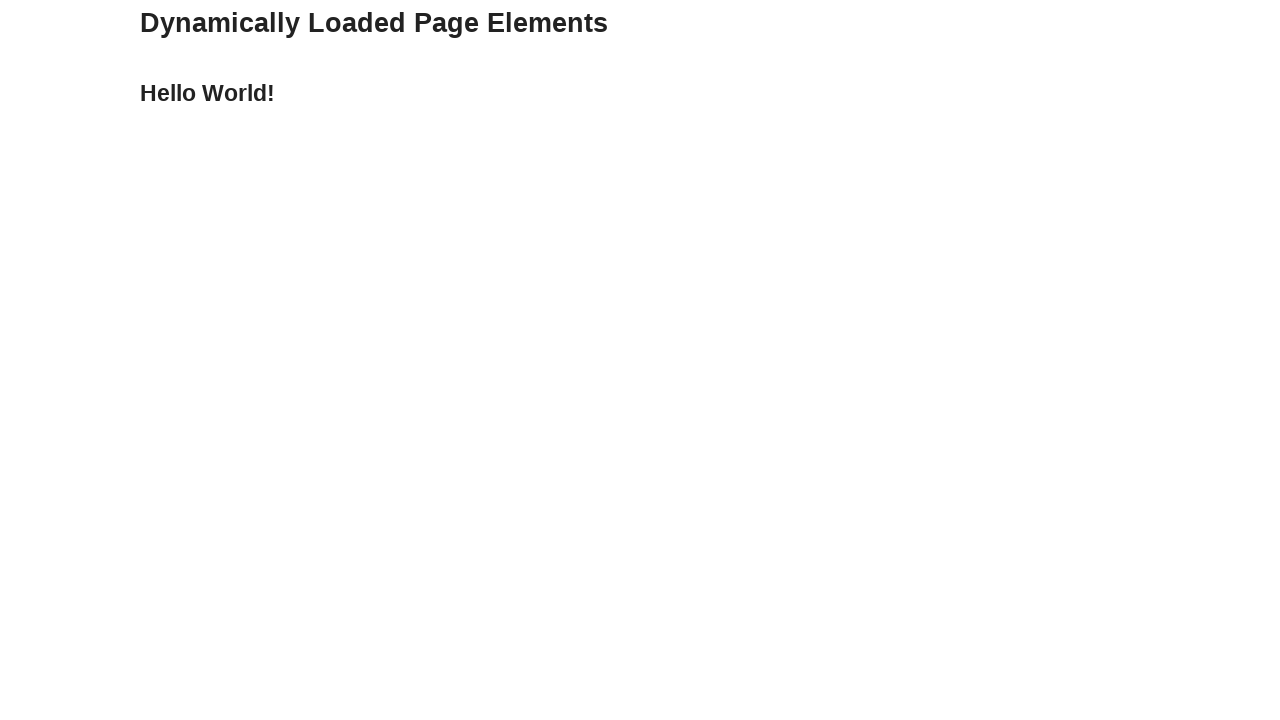